Tests checkbox functionality by finding all checkboxes in a table and clicking each one twice (once to check, once to uncheck)

Starting URL: https://testautomationpractice.blogspot.com/

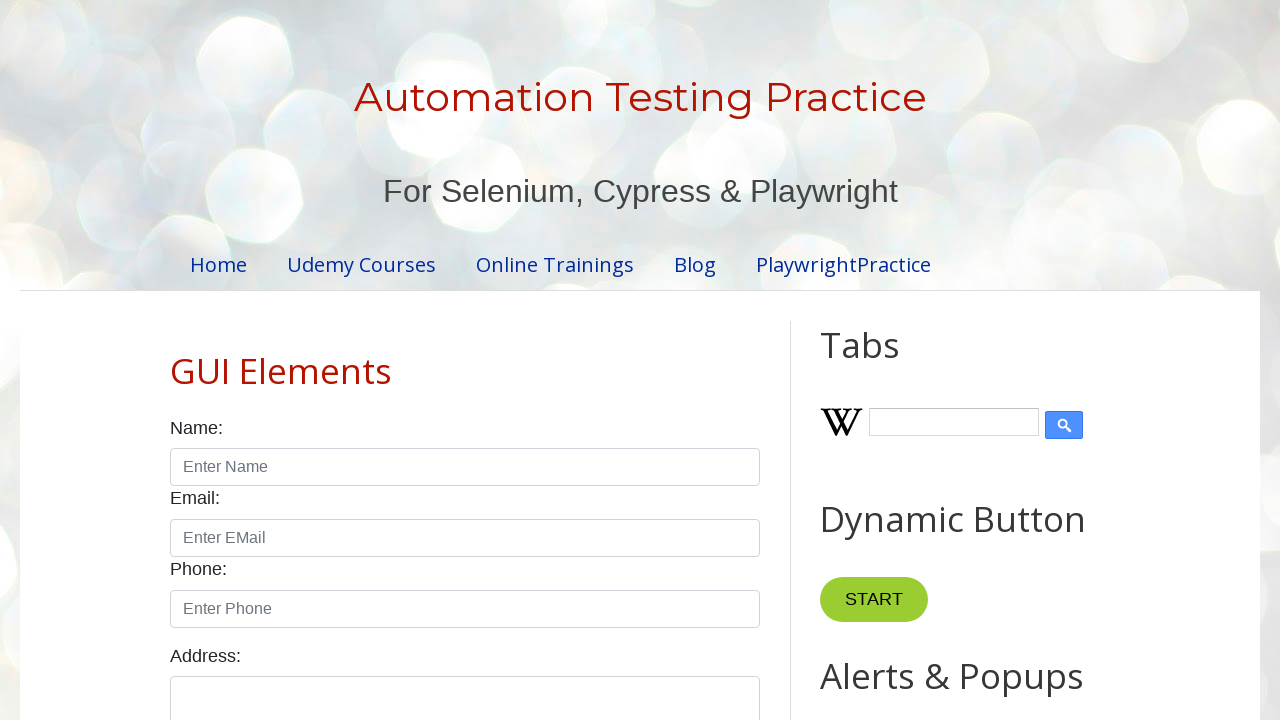

Waited for table checkboxes to load
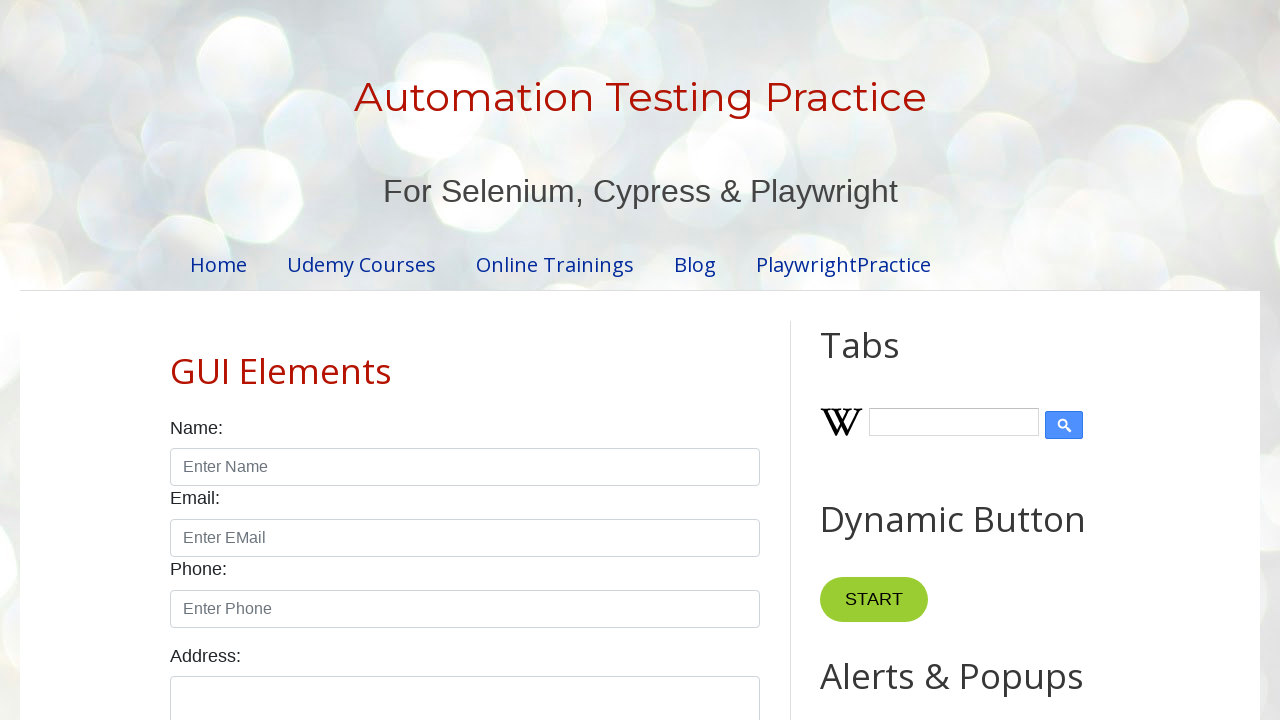

Located all checkboxes in the table
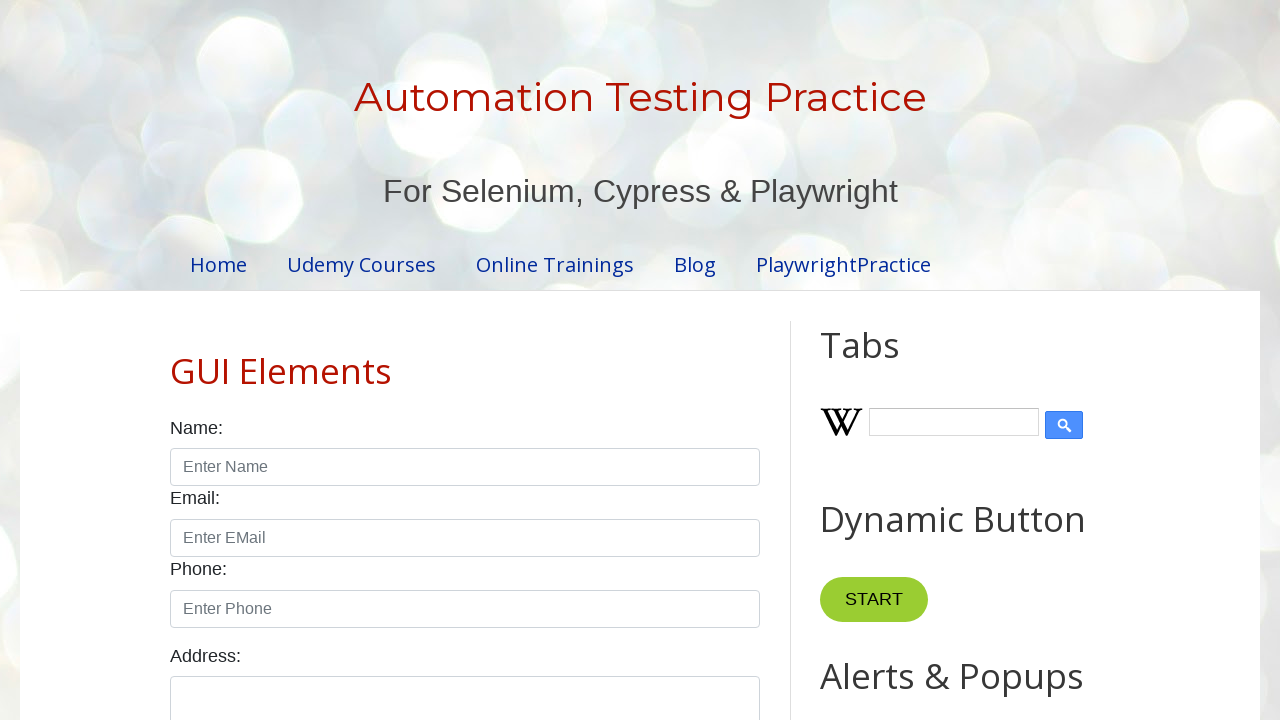

Found 5 checkboxes in the table
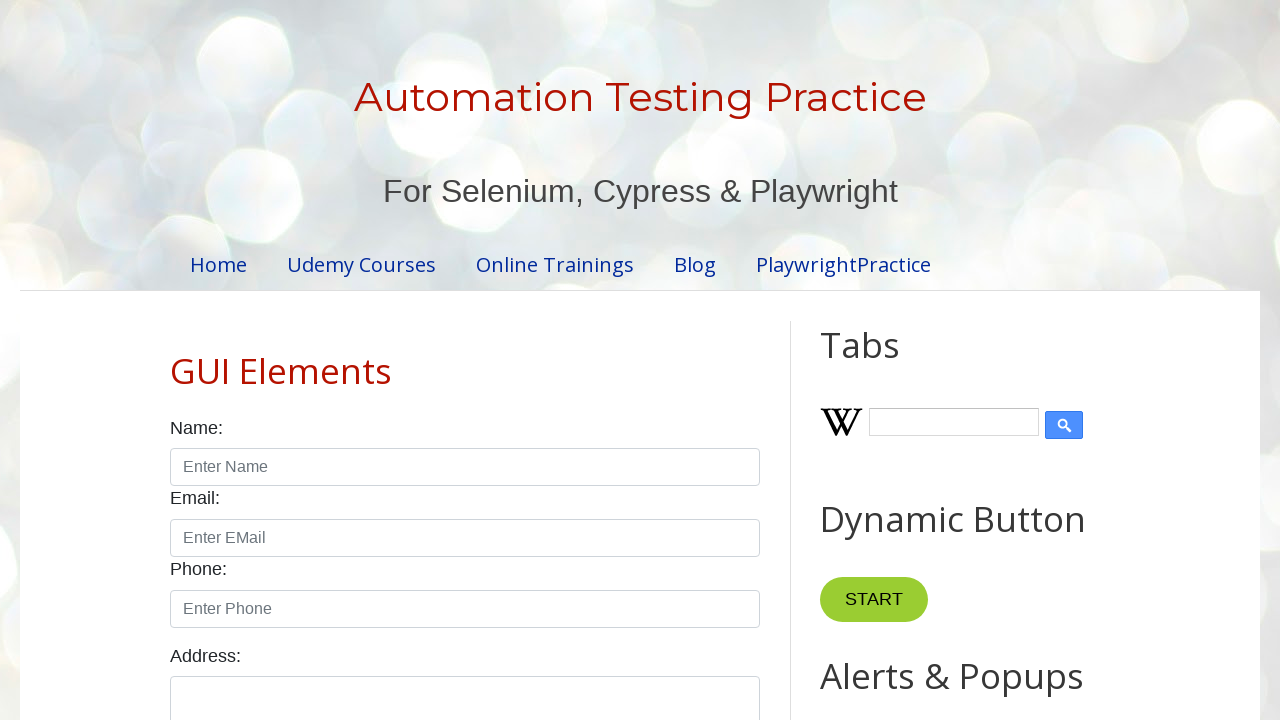

Clicked checkbox 1 to check it at (651, 361) on xpath=//table//input[@type='checkbox'] >> nth=0
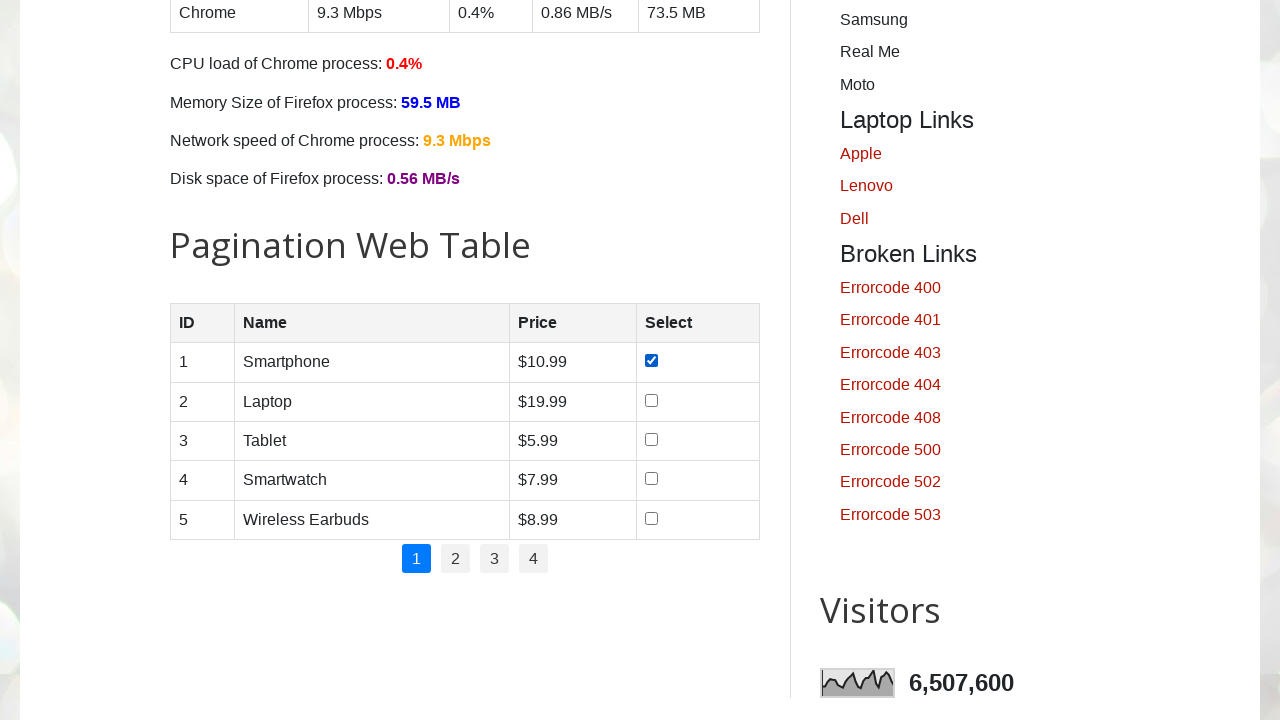

Clicked checkbox 2 to check it at (651, 400) on xpath=//table//input[@type='checkbox'] >> nth=1
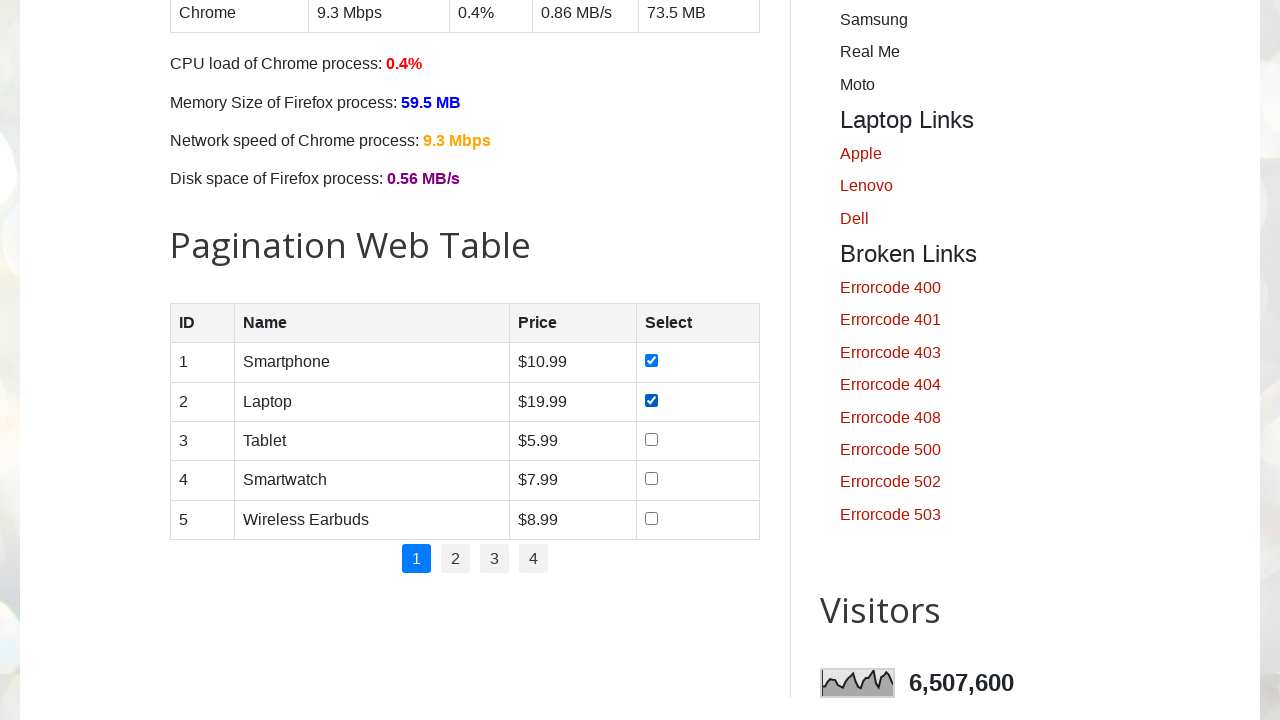

Clicked checkbox 3 to check it at (651, 439) on xpath=//table//input[@type='checkbox'] >> nth=2
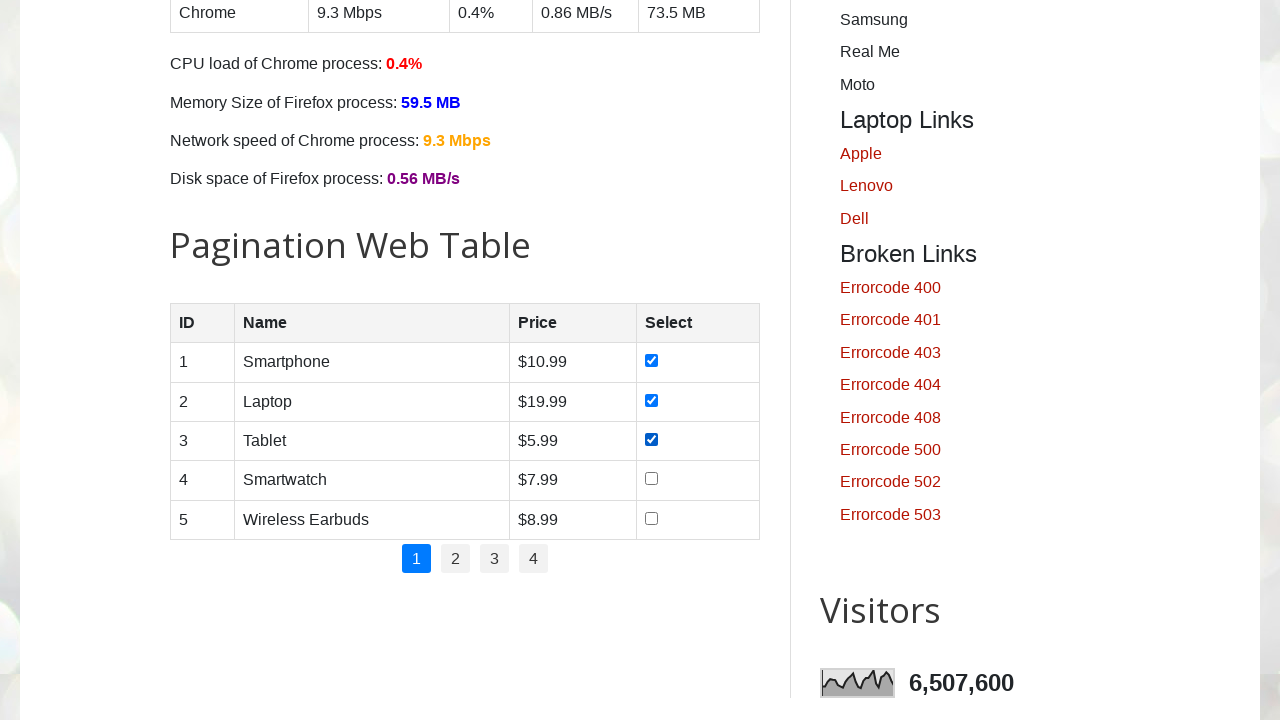

Clicked checkbox 4 to check it at (651, 479) on xpath=//table//input[@type='checkbox'] >> nth=3
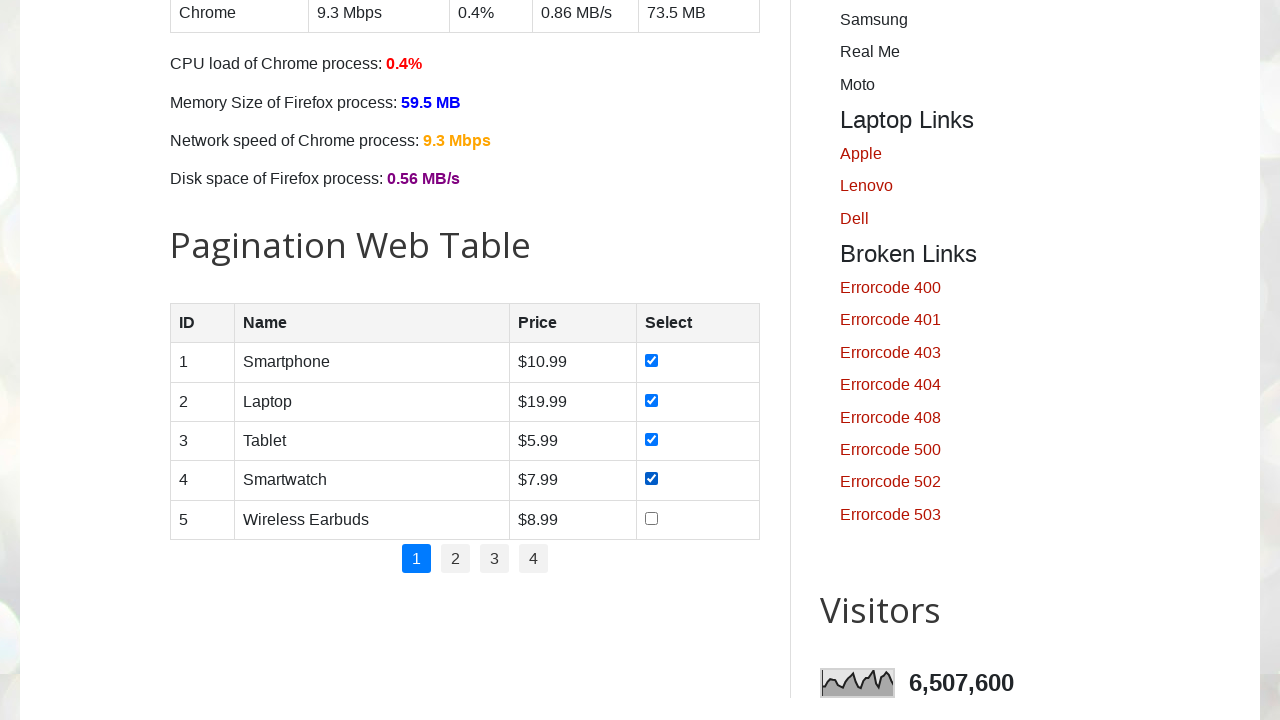

Clicked checkbox 5 to check it at (651, 518) on xpath=//table//input[@type='checkbox'] >> nth=4
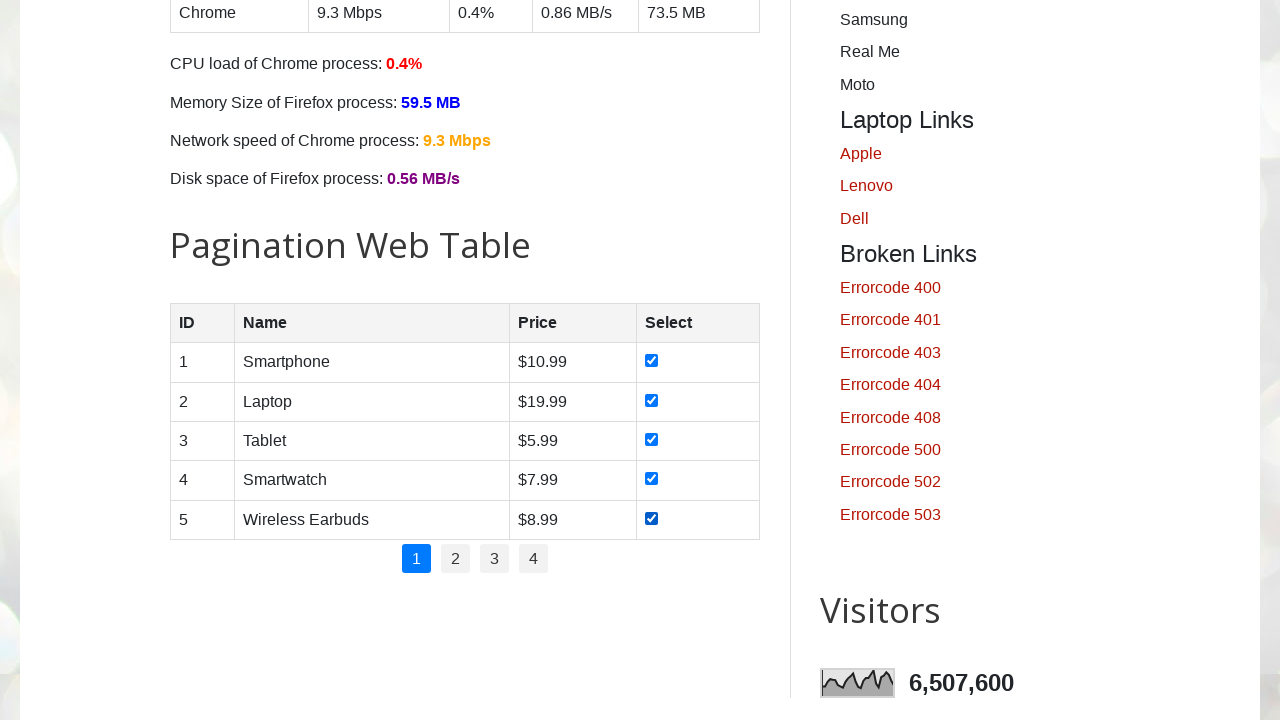

Clicked checkbox 1 to uncheck it at (651, 361) on xpath=//table//input[@type='checkbox'] >> nth=0
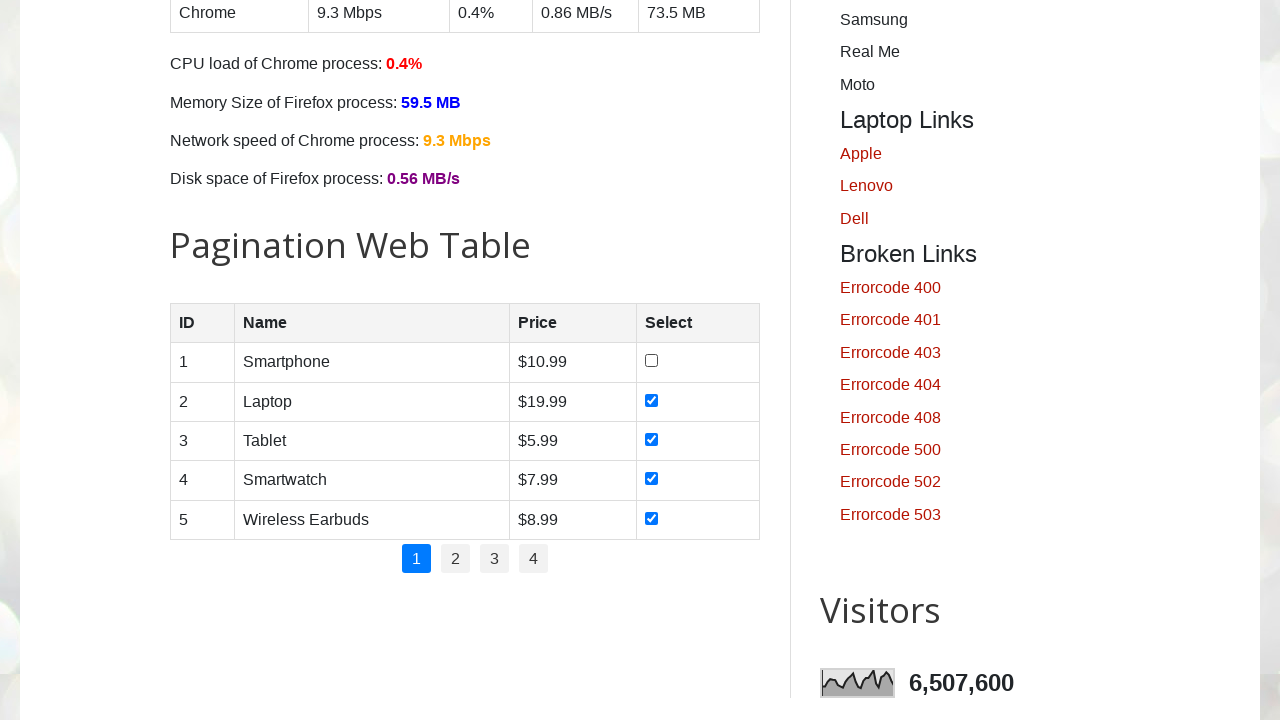

Clicked checkbox 2 to uncheck it at (651, 400) on xpath=//table//input[@type='checkbox'] >> nth=1
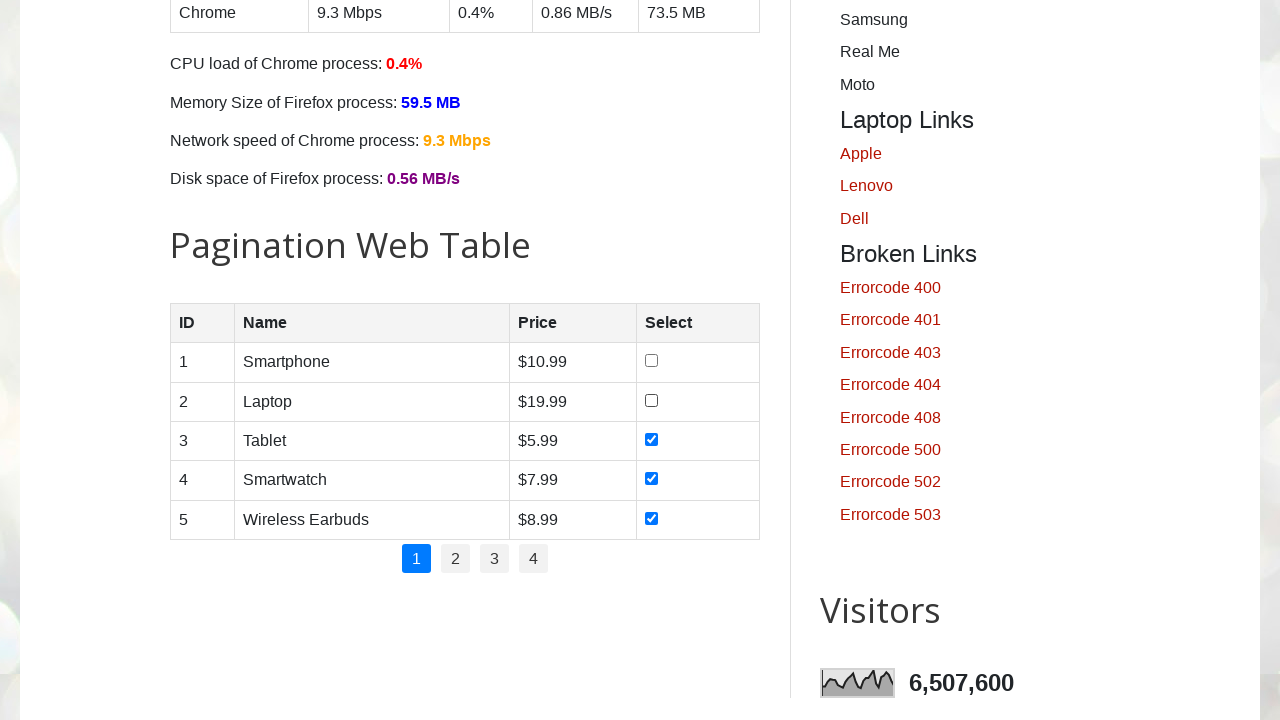

Clicked checkbox 3 to uncheck it at (651, 439) on xpath=//table//input[@type='checkbox'] >> nth=2
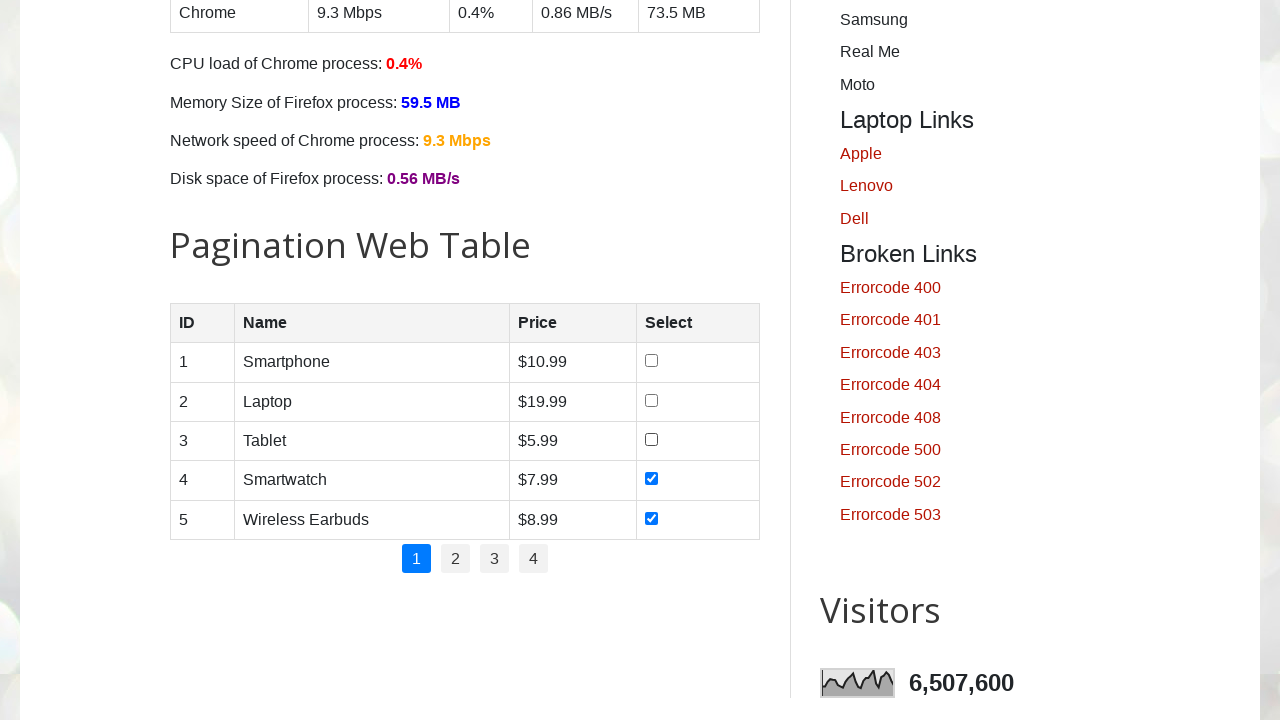

Clicked checkbox 4 to uncheck it at (651, 479) on xpath=//table//input[@type='checkbox'] >> nth=3
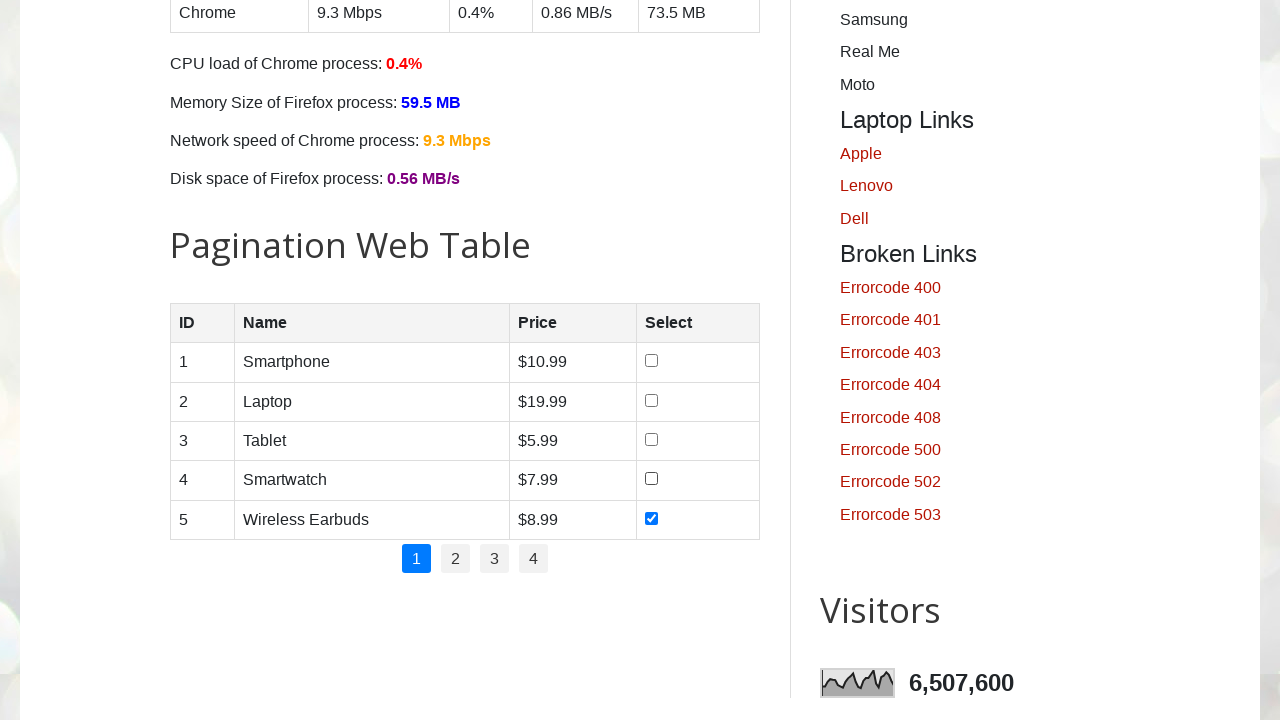

Clicked checkbox 5 to uncheck it at (651, 518) on xpath=//table//input[@type='checkbox'] >> nth=4
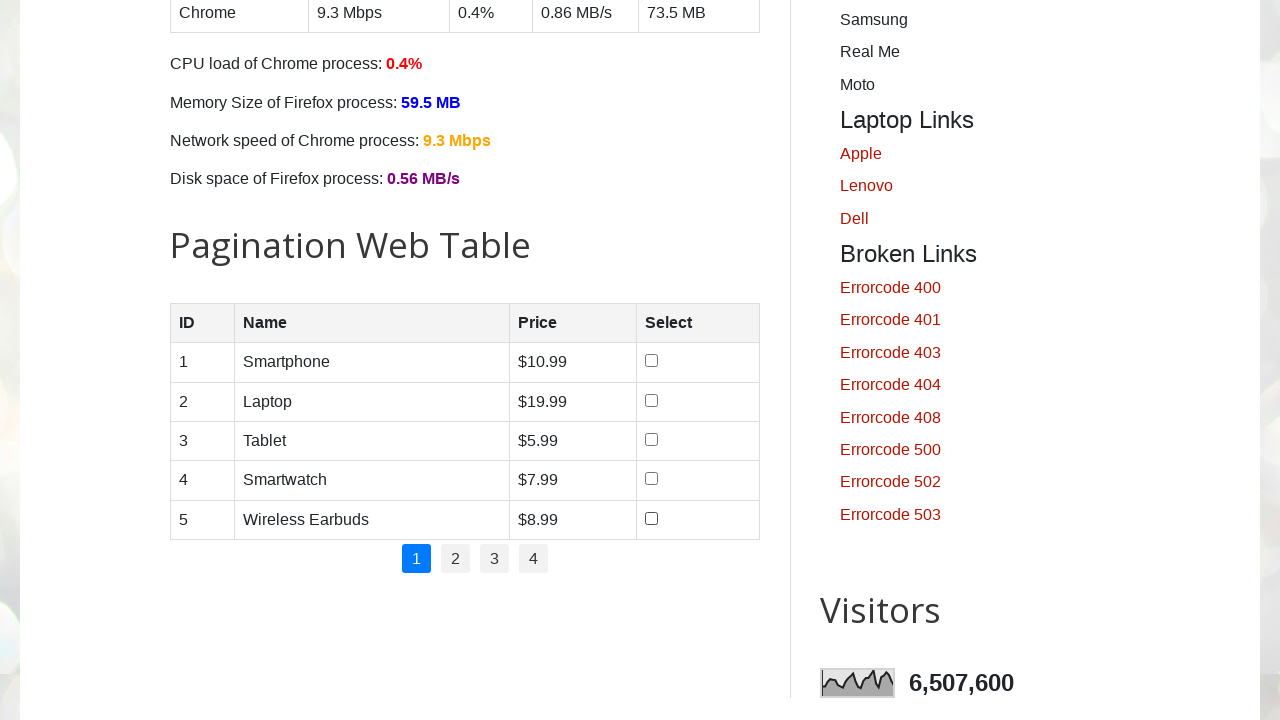

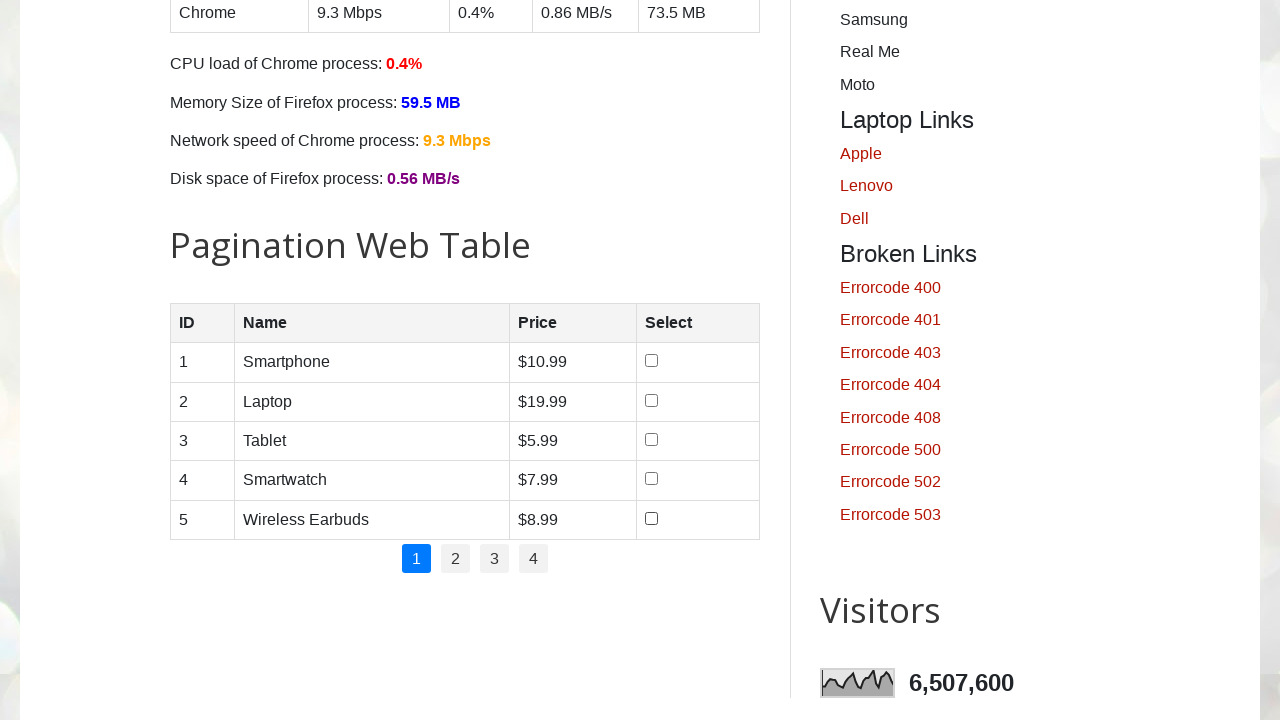